Verifies that the OrangeHRM logo is displayed on the login page

Starting URL: https://opensource-demo.orangehrmlive.com/

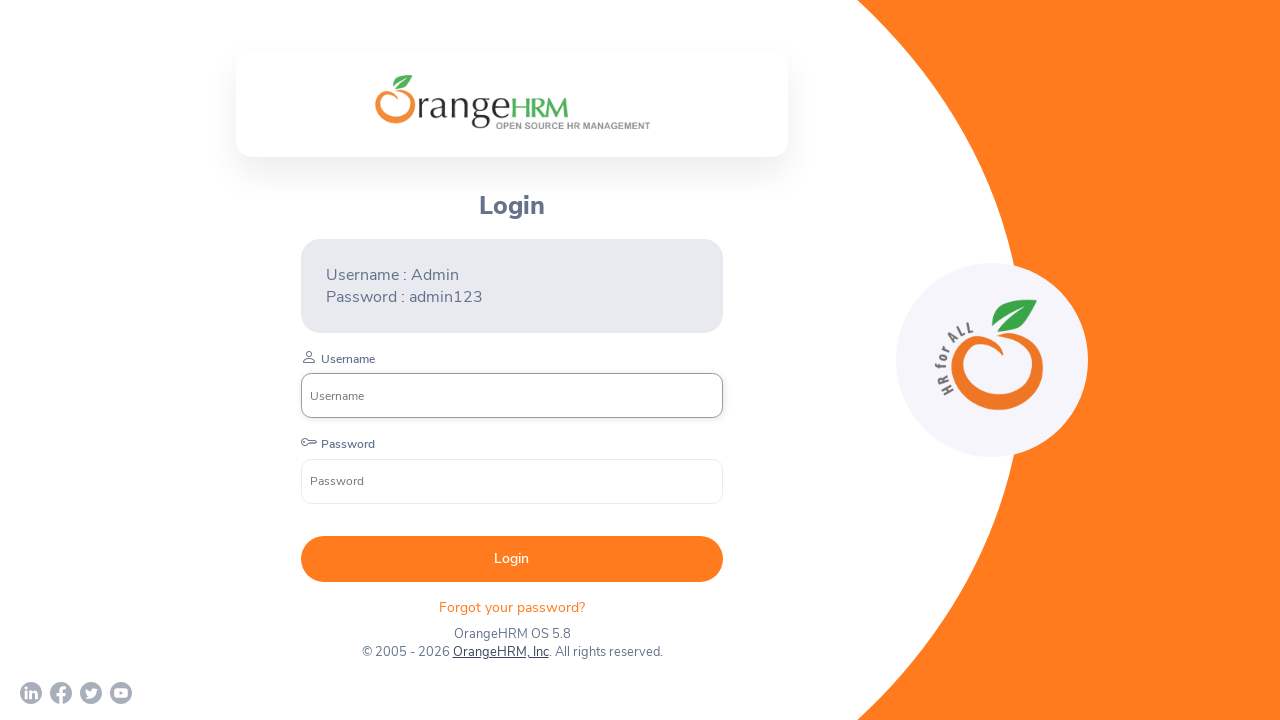

OrangeHRM logo element is visible on the login page
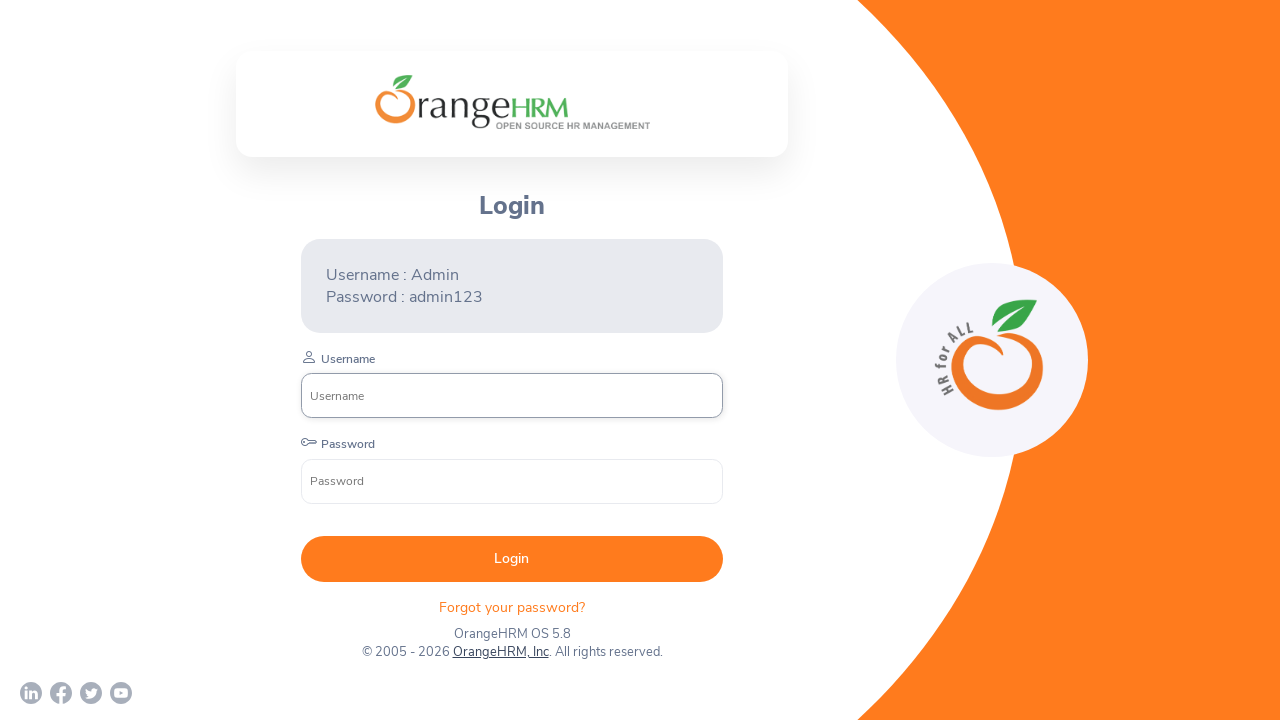

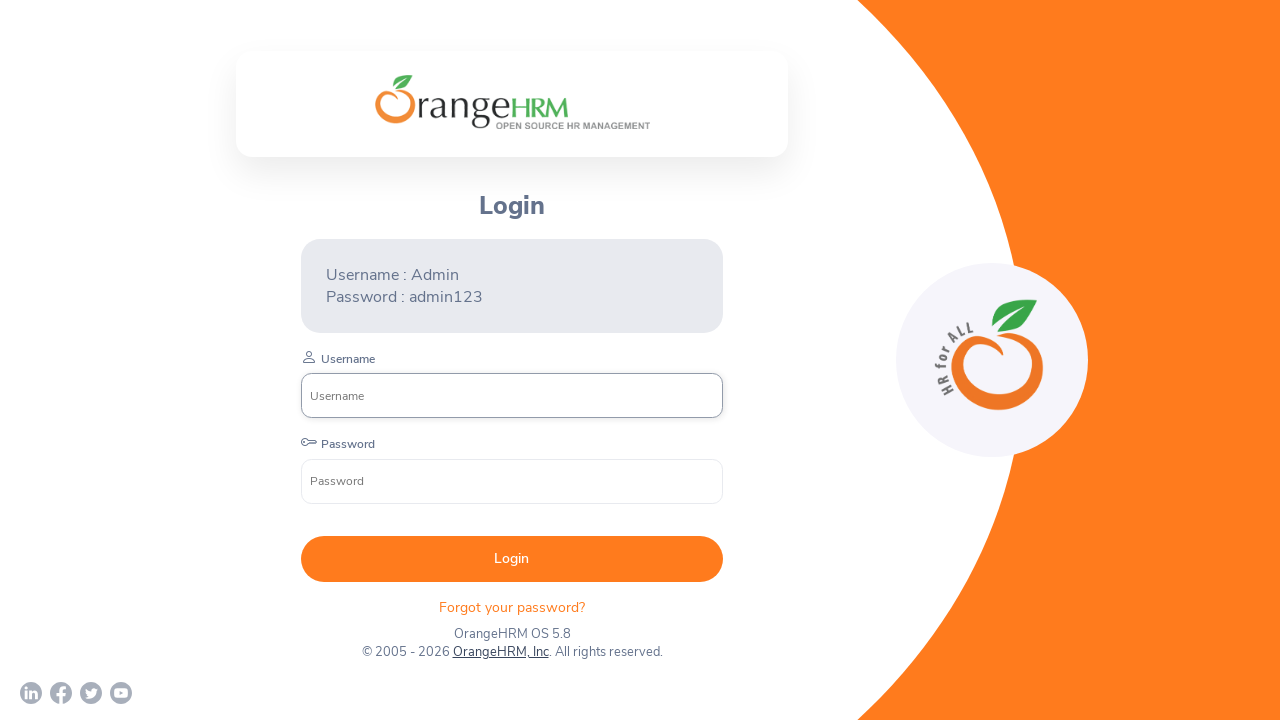